Tests e-commerce shopping flow by adding products to cart, navigating through categories, placing an order with customer details, and completing the purchase.

Starting URL: https://www.demoblaze.com/index.html

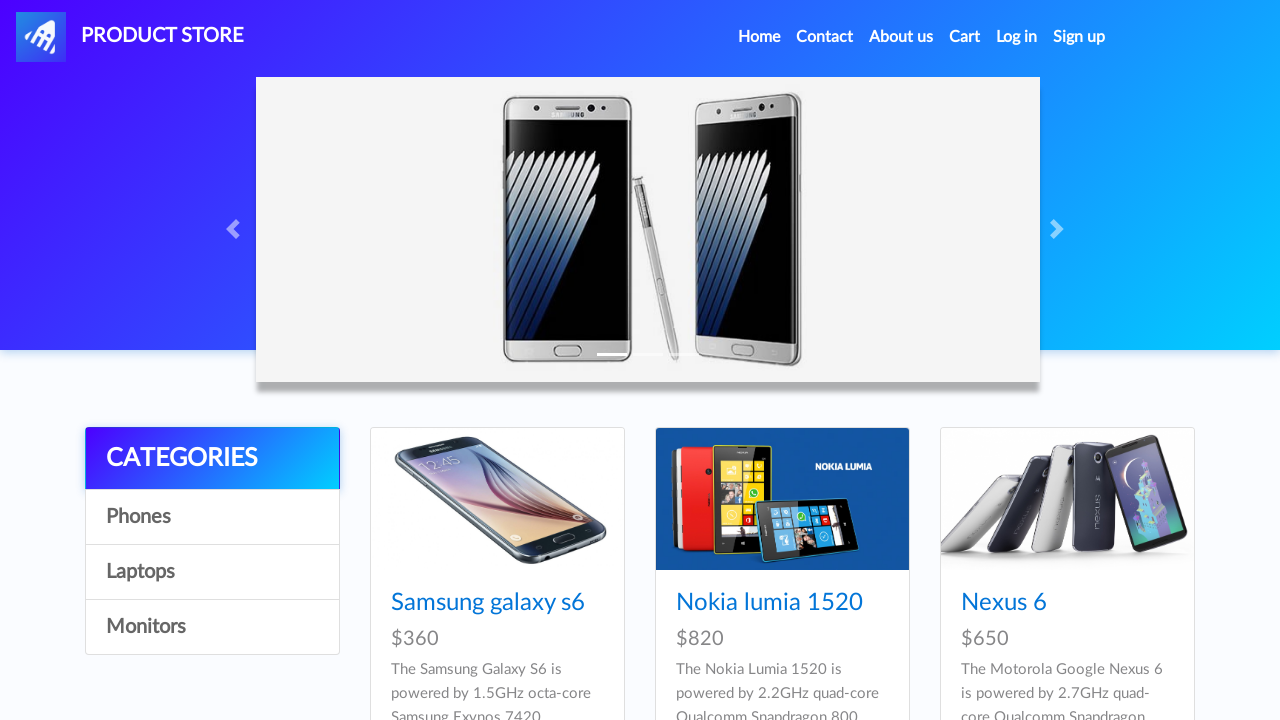

Clicked on Samsung Galaxy S7 product at (488, 361) on a:has-text('Samsung galaxy s7')
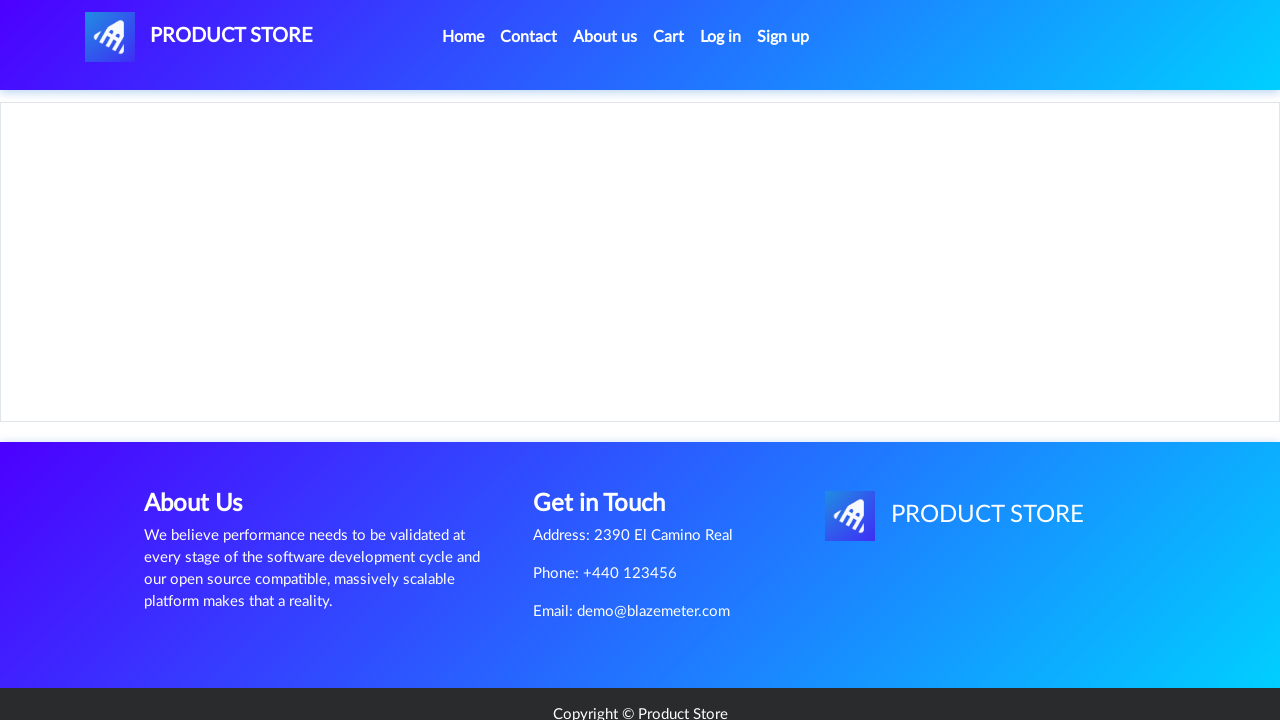

Clicked Add to cart button for Samsung Galaxy S7 at (610, 440) on a:has-text('Add to cart')
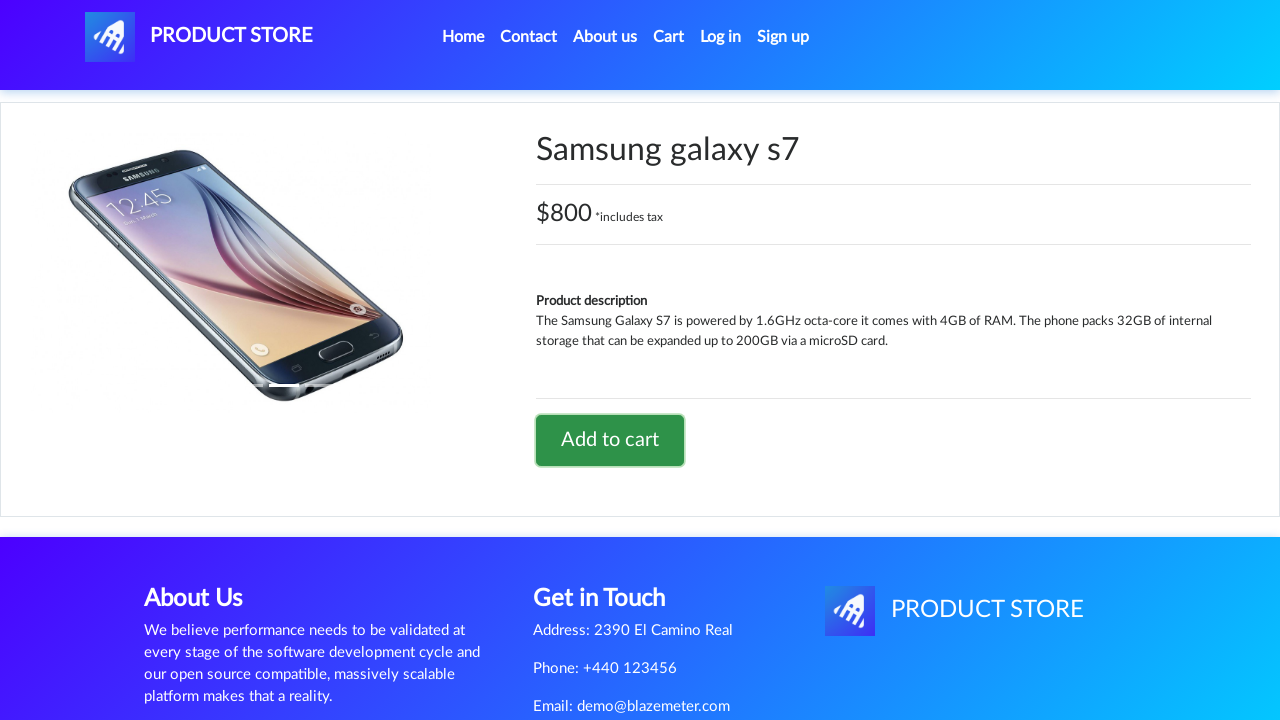

Registered alert dialog handler
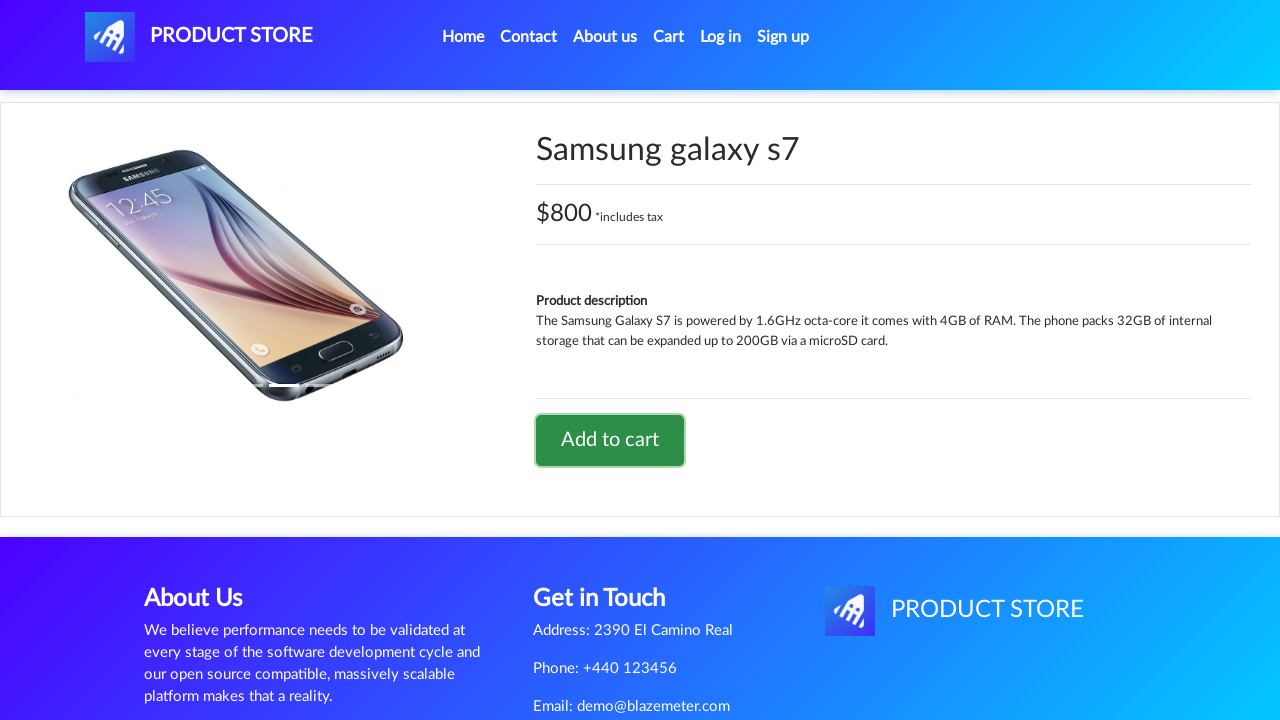

Waited for alert confirmation
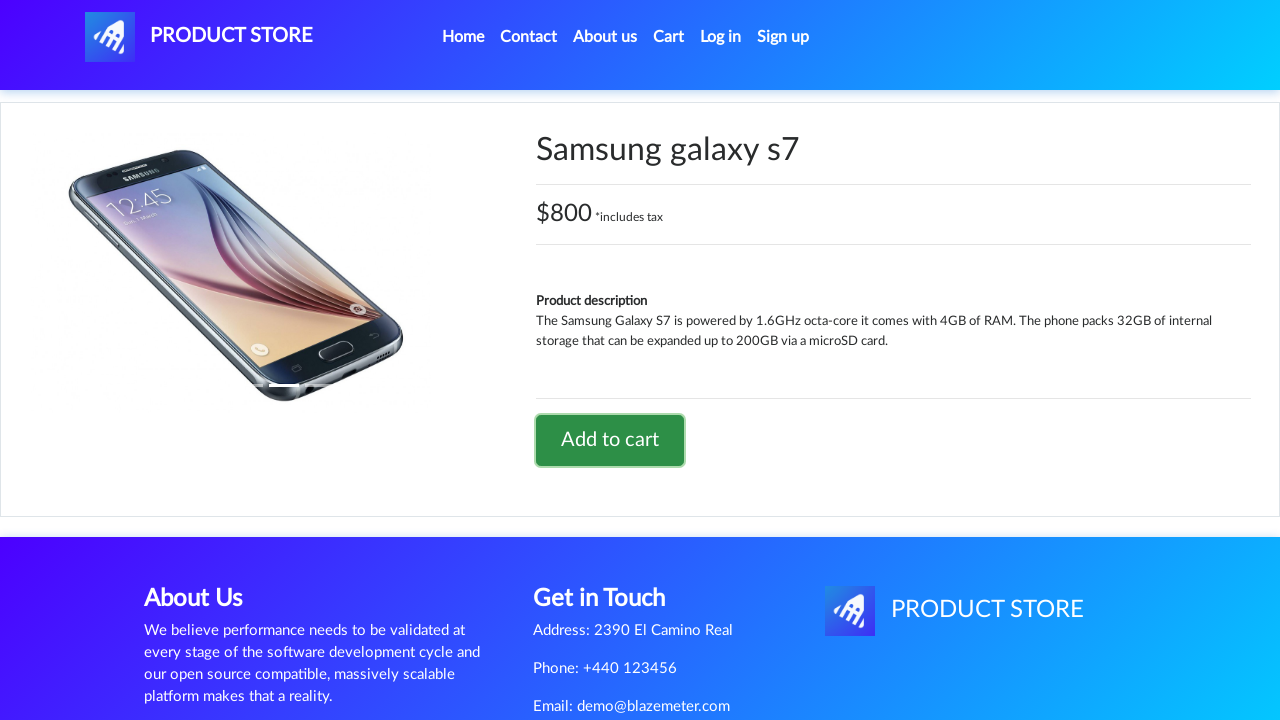

Clicked Home to return to main page at (463, 37) on li.nav-item.active a.nav-link
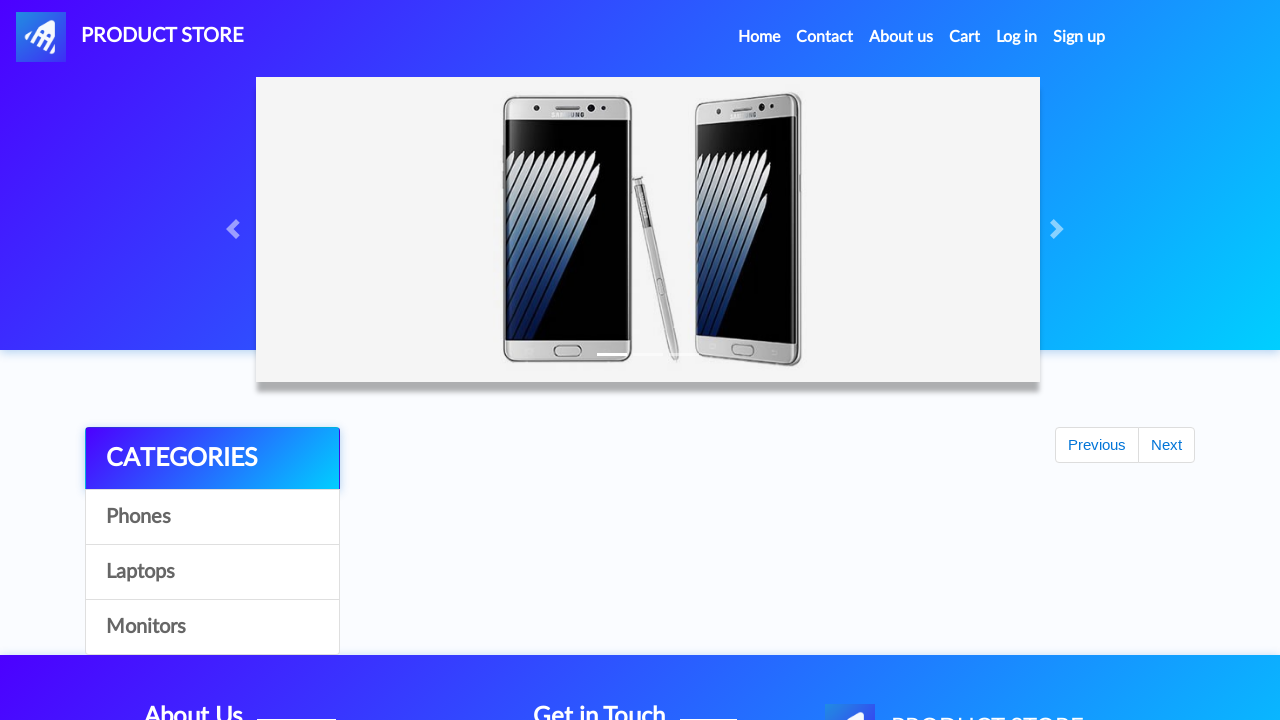

Clicked on Laptops category at (212, 572) on a:has-text('Laptops')
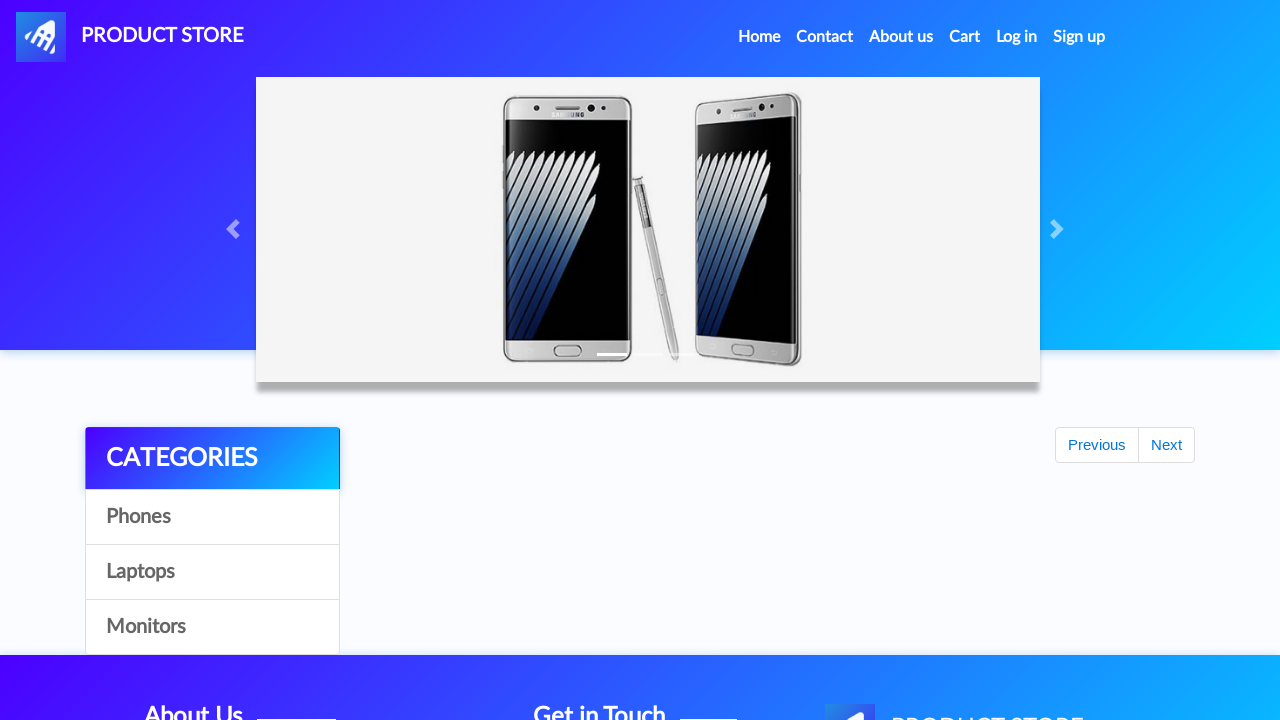

MacBook Pro product loaded in Laptops category
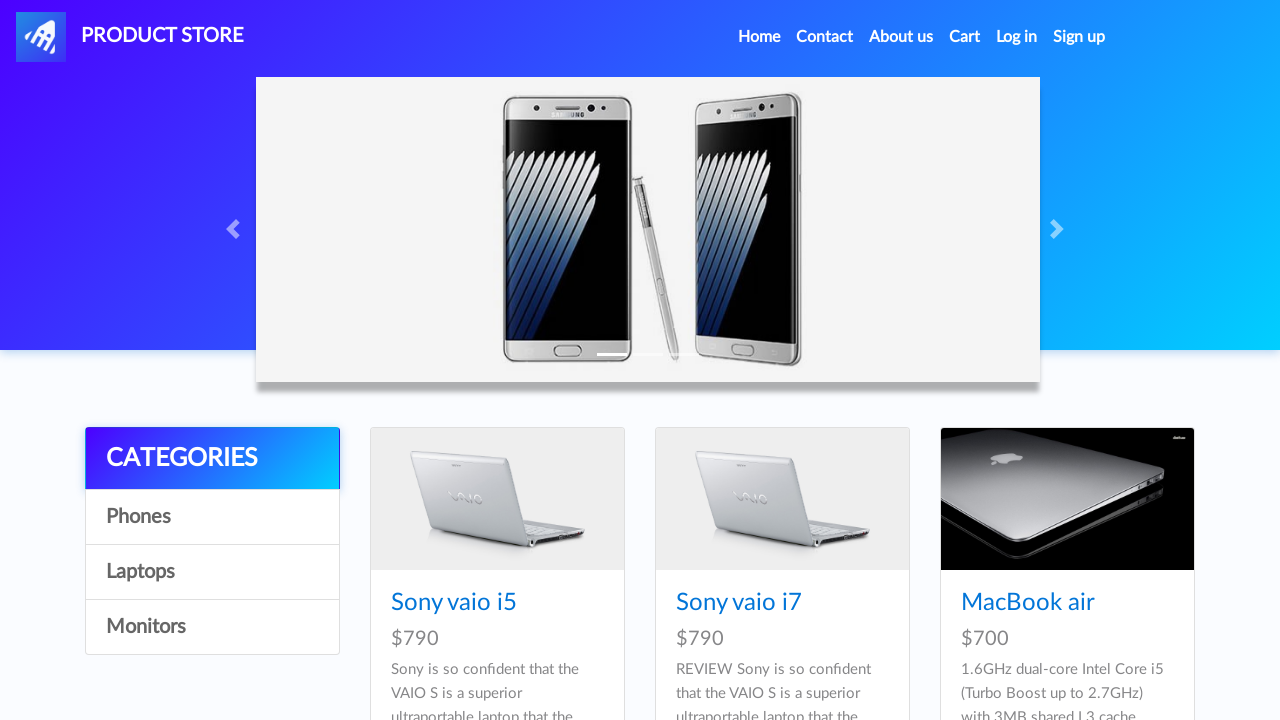

Clicked on MacBook Pro product at (1033, 361) on a:has-text('MacBook Pro')
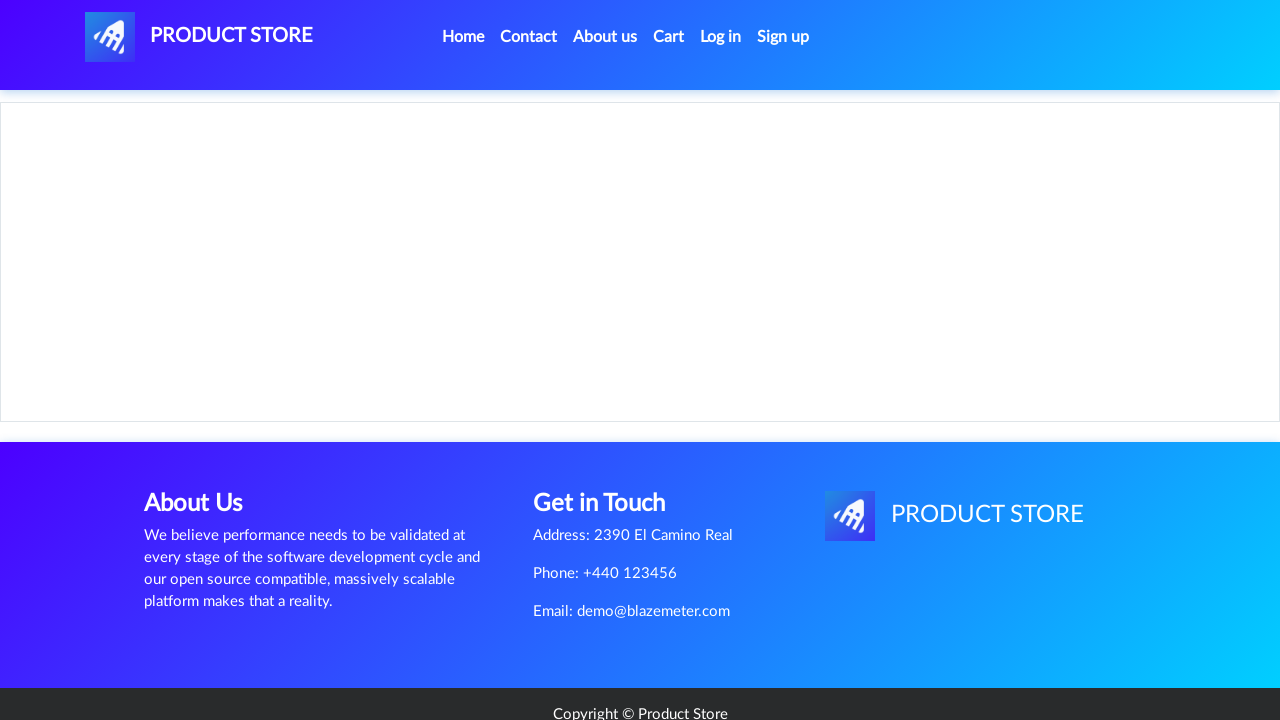

Clicked Add to cart button for MacBook Pro at (610, 440) on a:has-text('Add to cart')
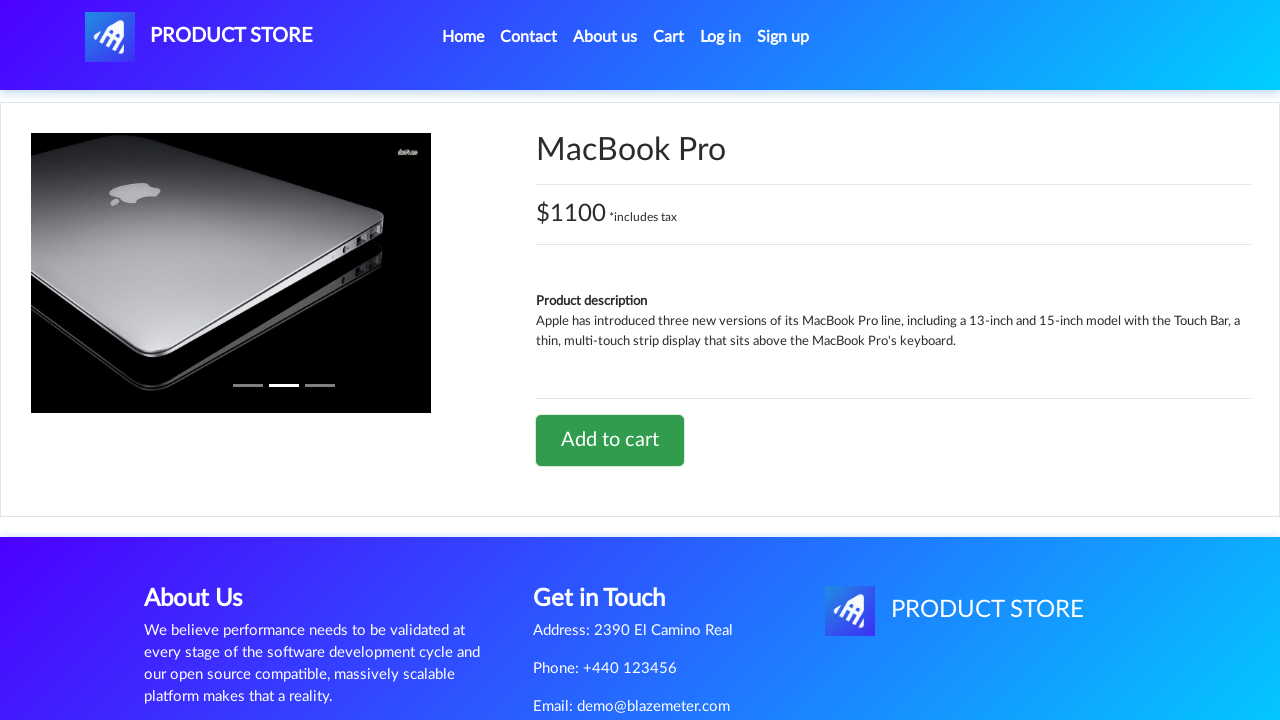

Waited for alert confirmation on MacBook Pro
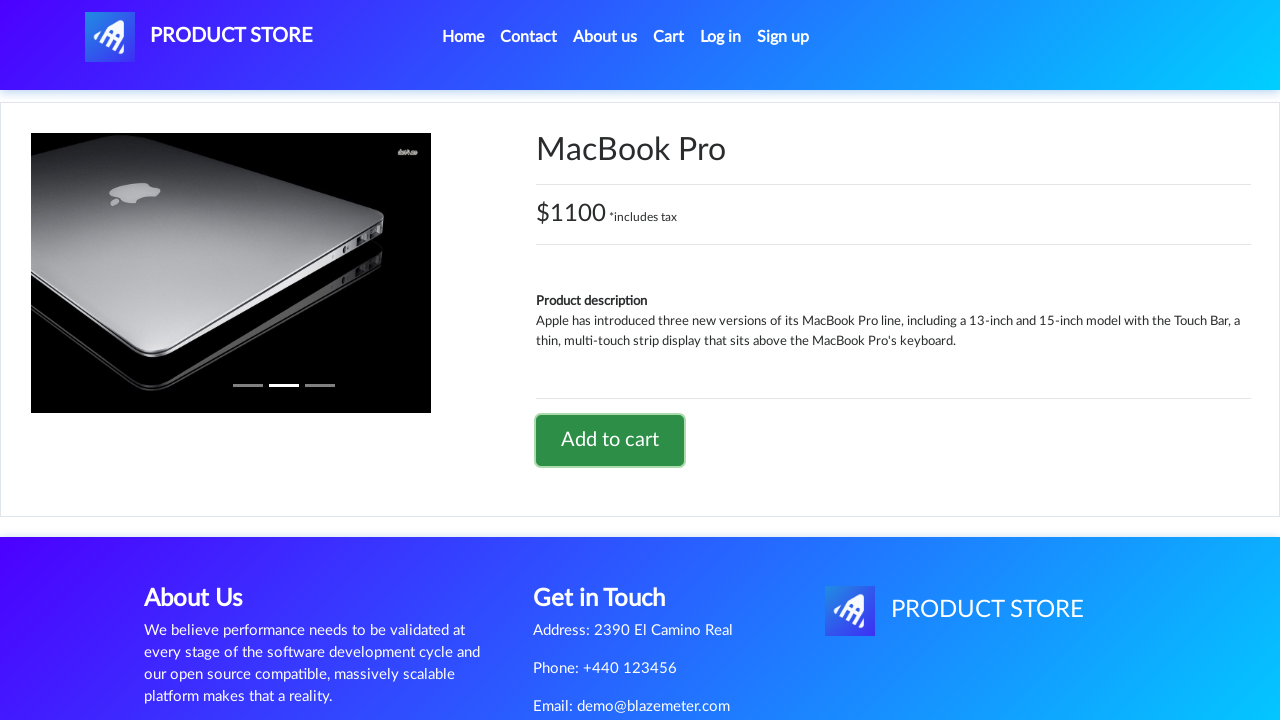

Clicked on shopping cart icon at (669, 37) on #cartur
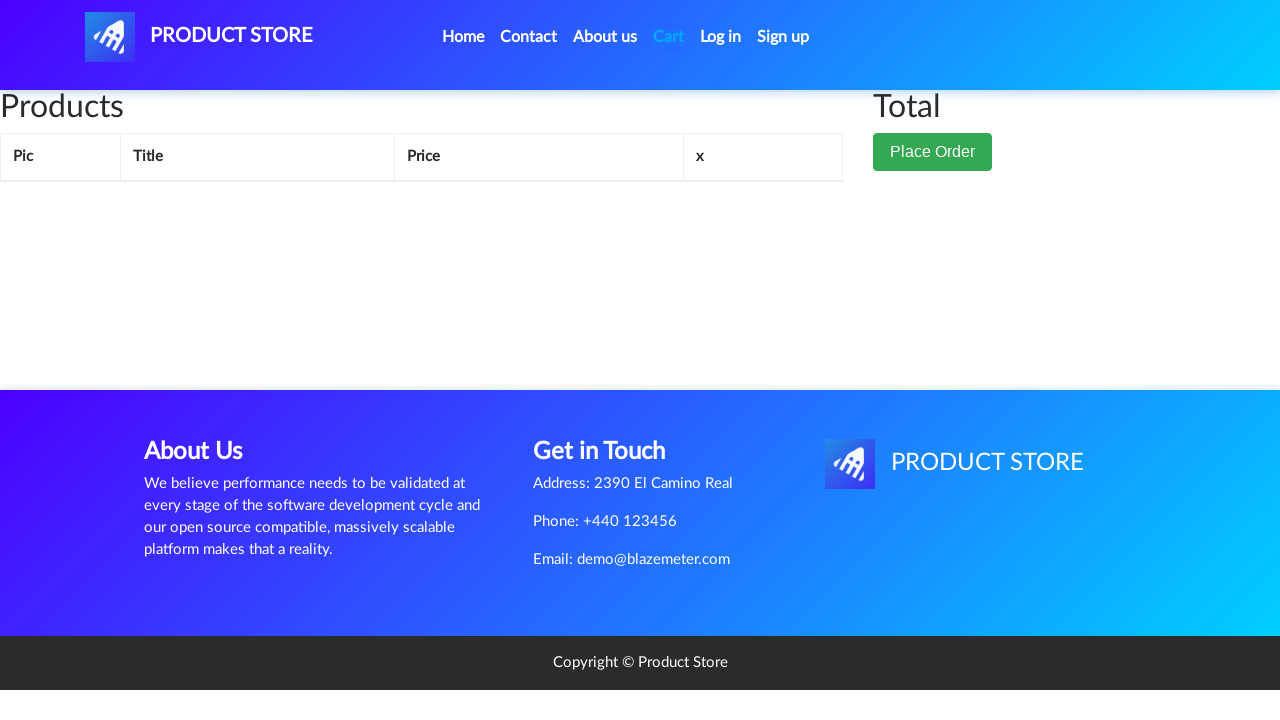

Cart loaded with products and Place Order button visible
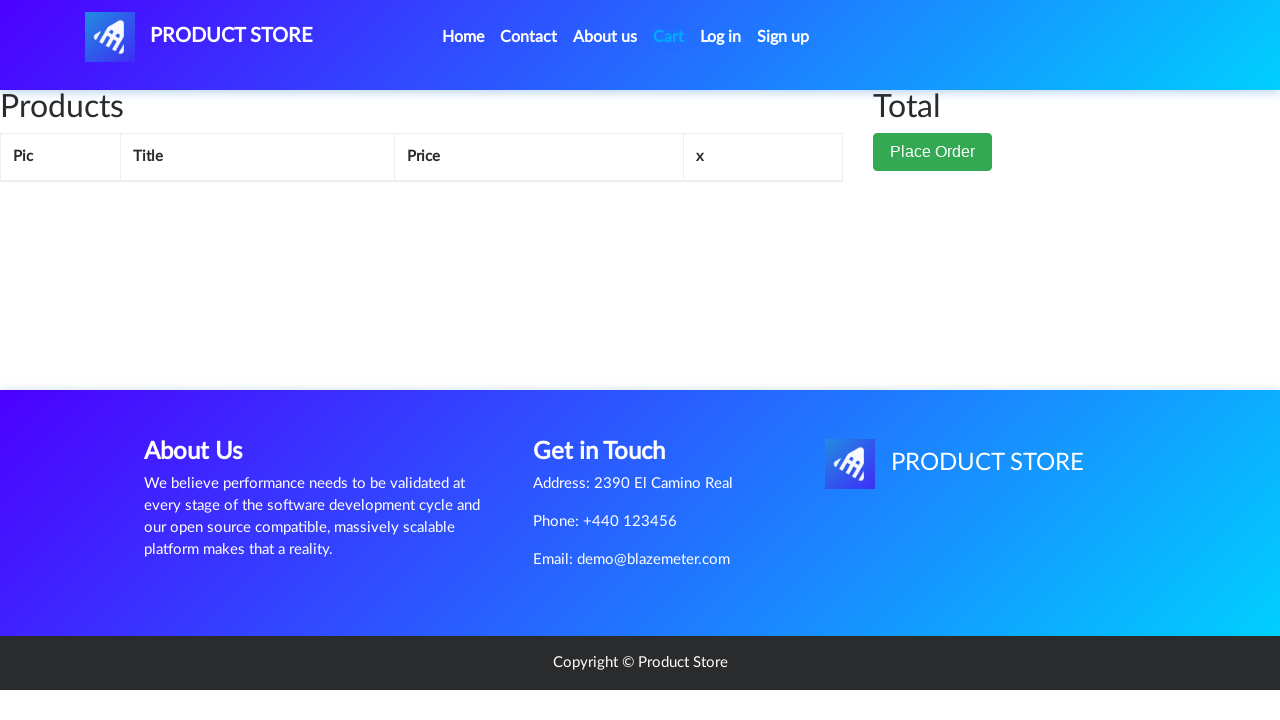

Clicked Place Order button at (933, 152) on button:has-text('Place Order')
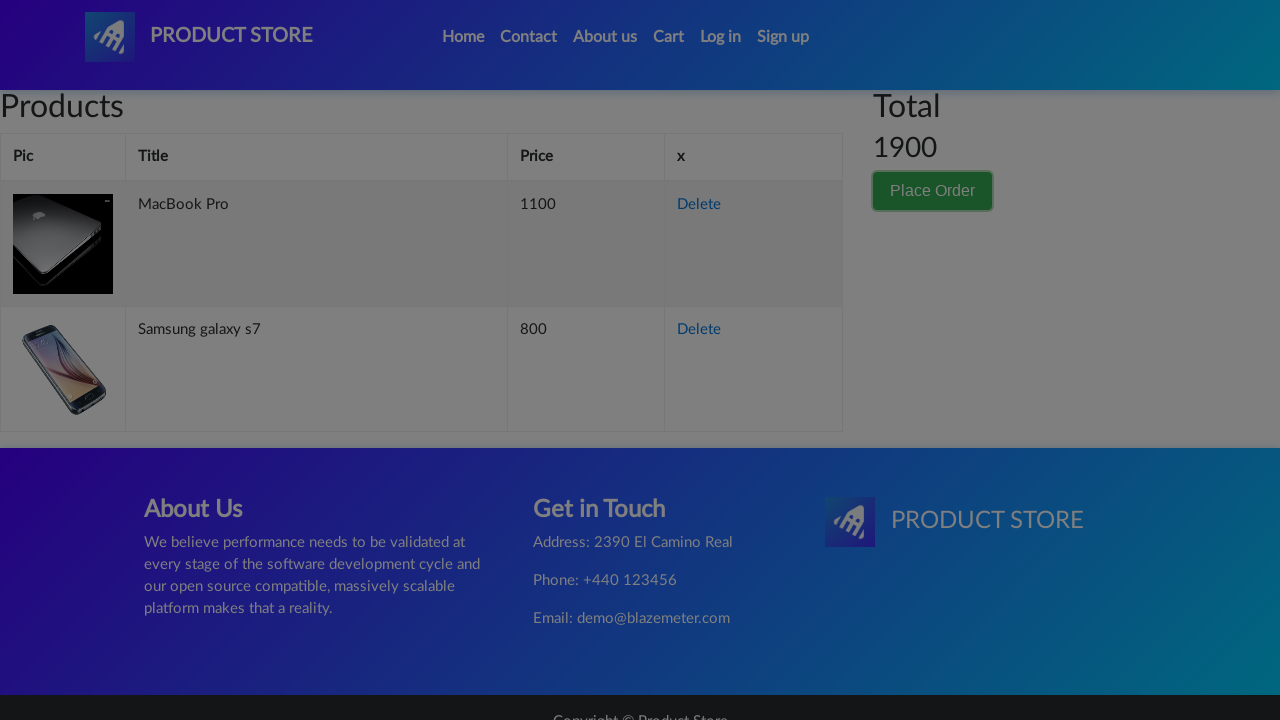

Filled name field with 'Jennifer Walsh' on #name
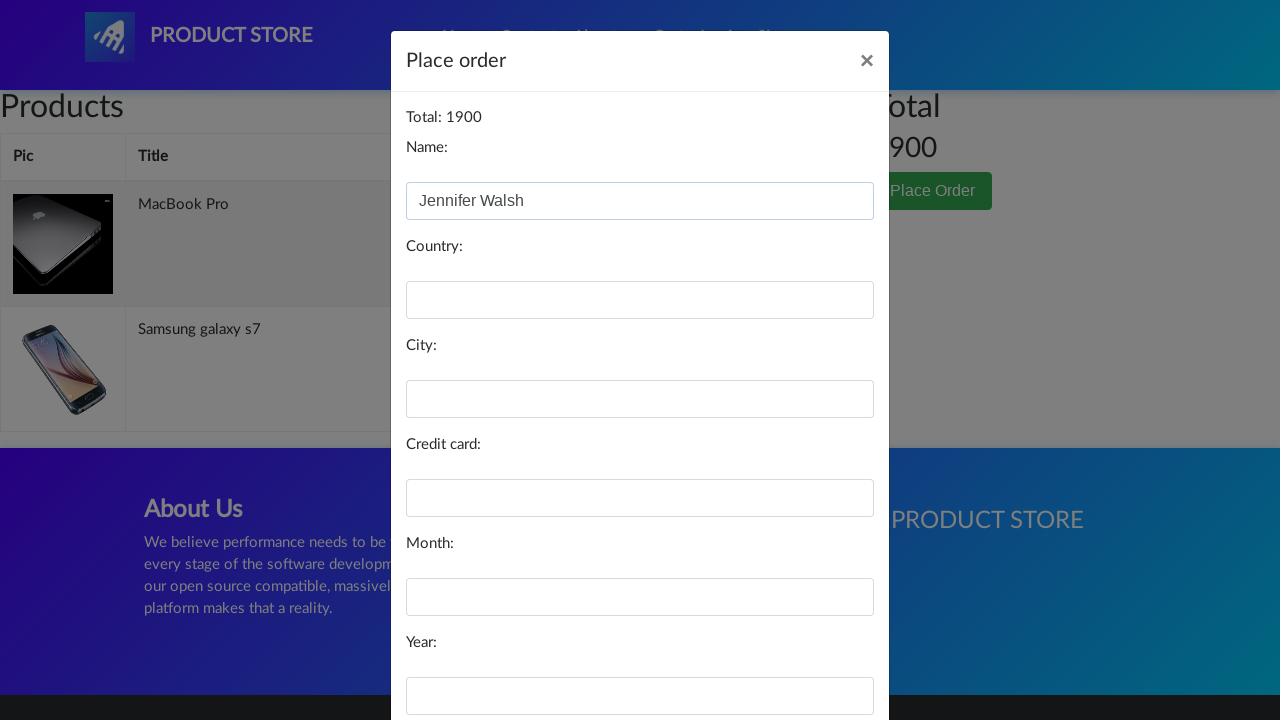

Filled country field with 'Canada' on #country
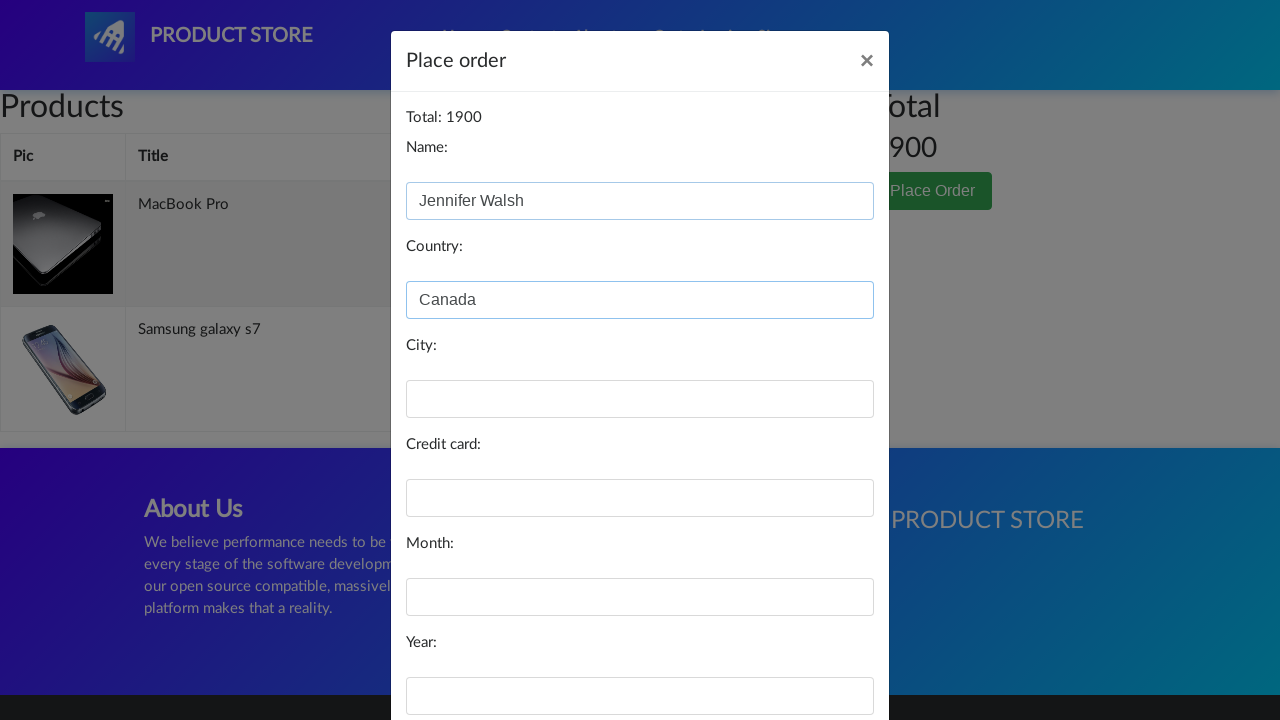

Filled city field with 'Toronto' on #city
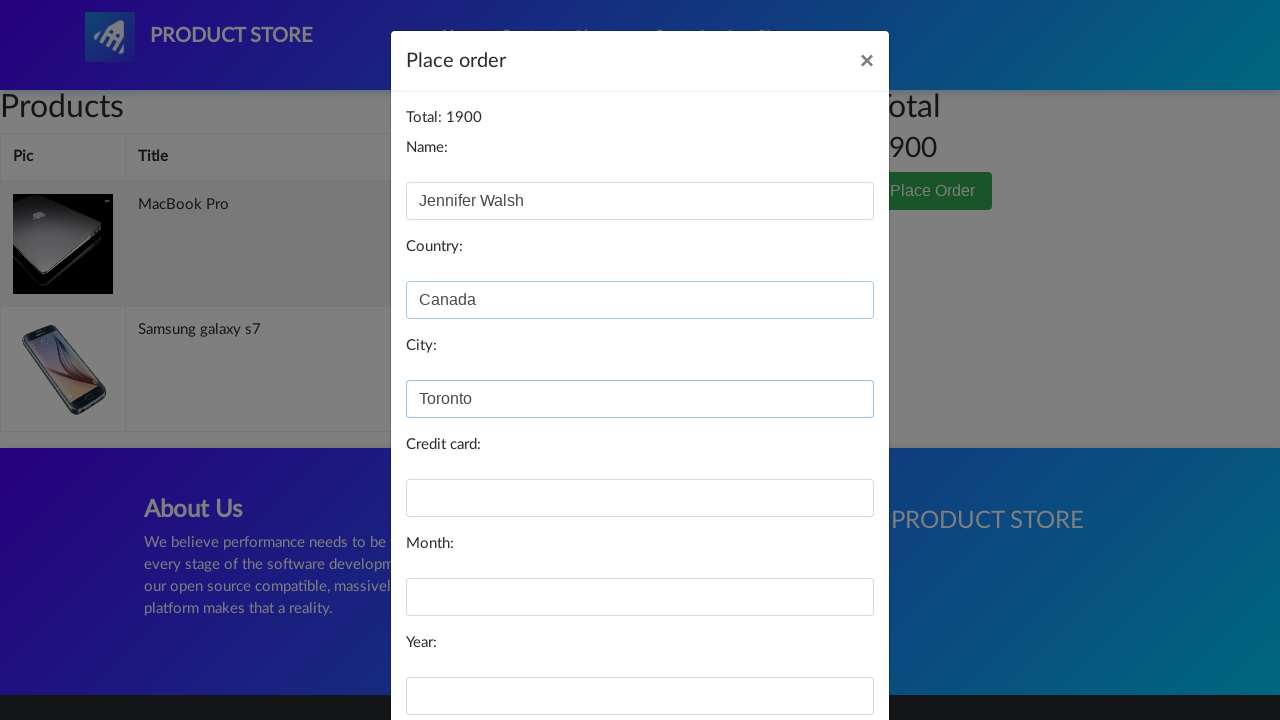

Filled credit card field with test card number on #card
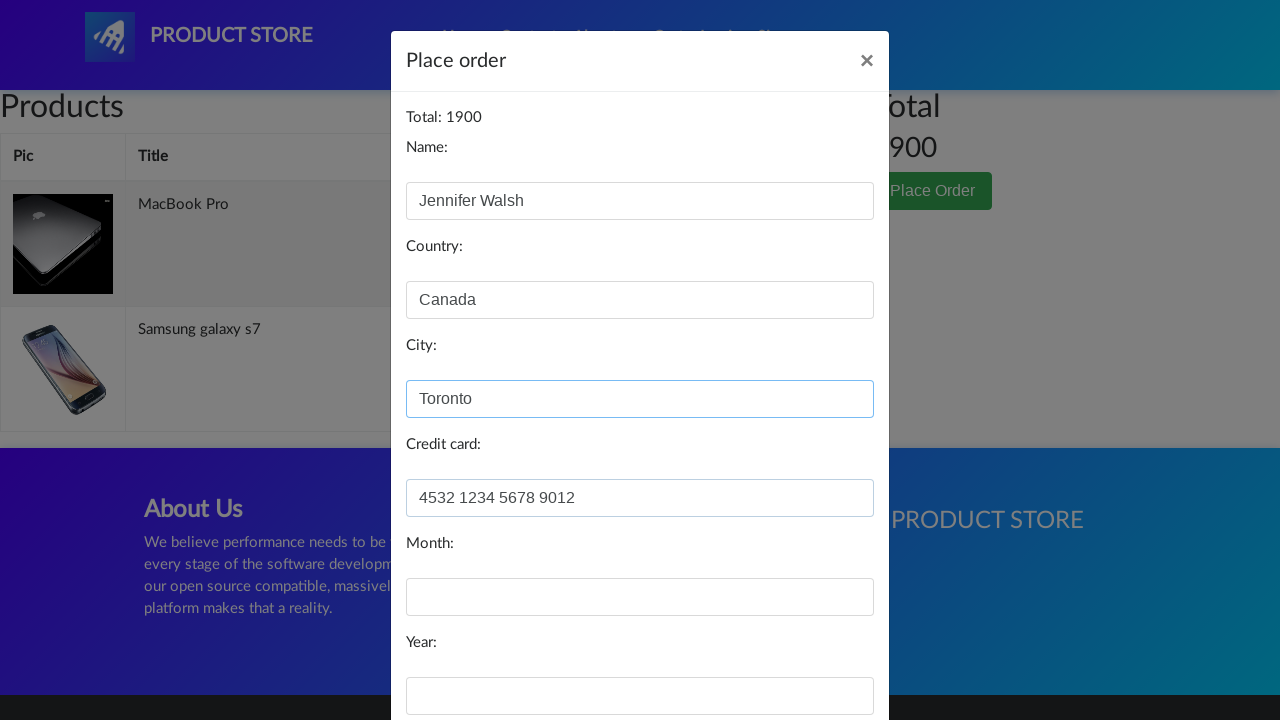

Filled month field with 'October' on #month
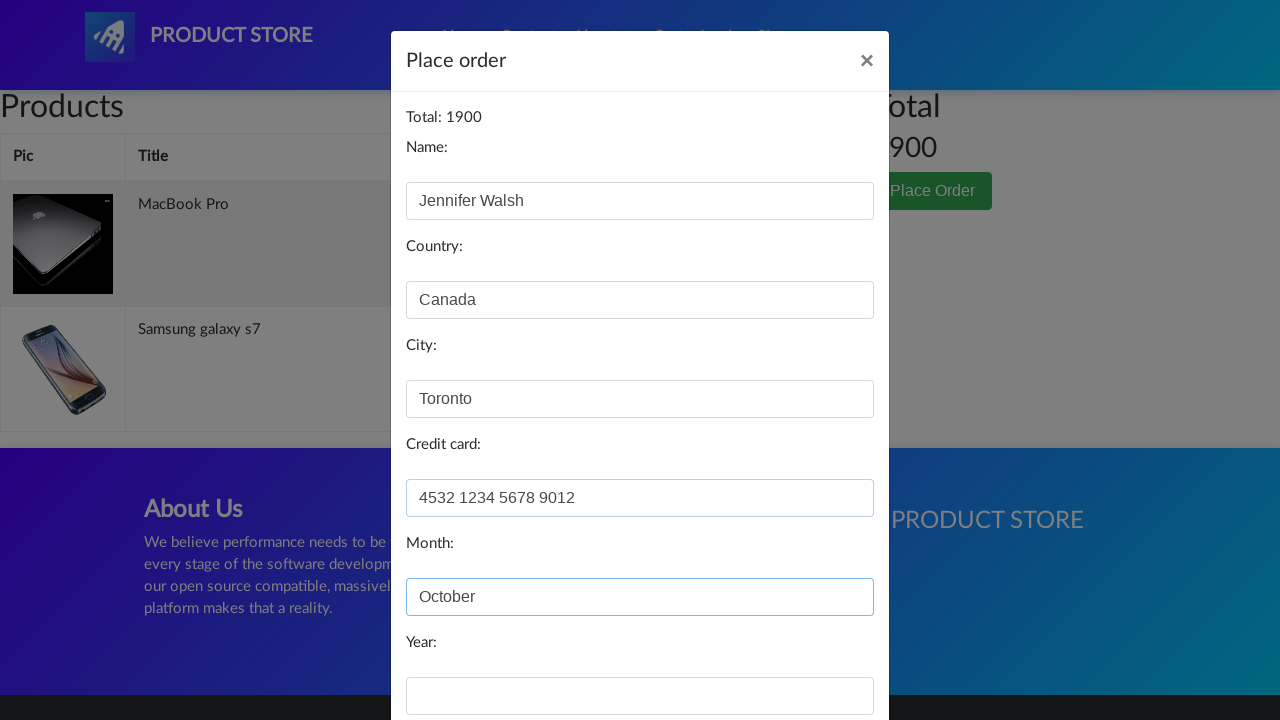

Filled year field with '2026' on #year
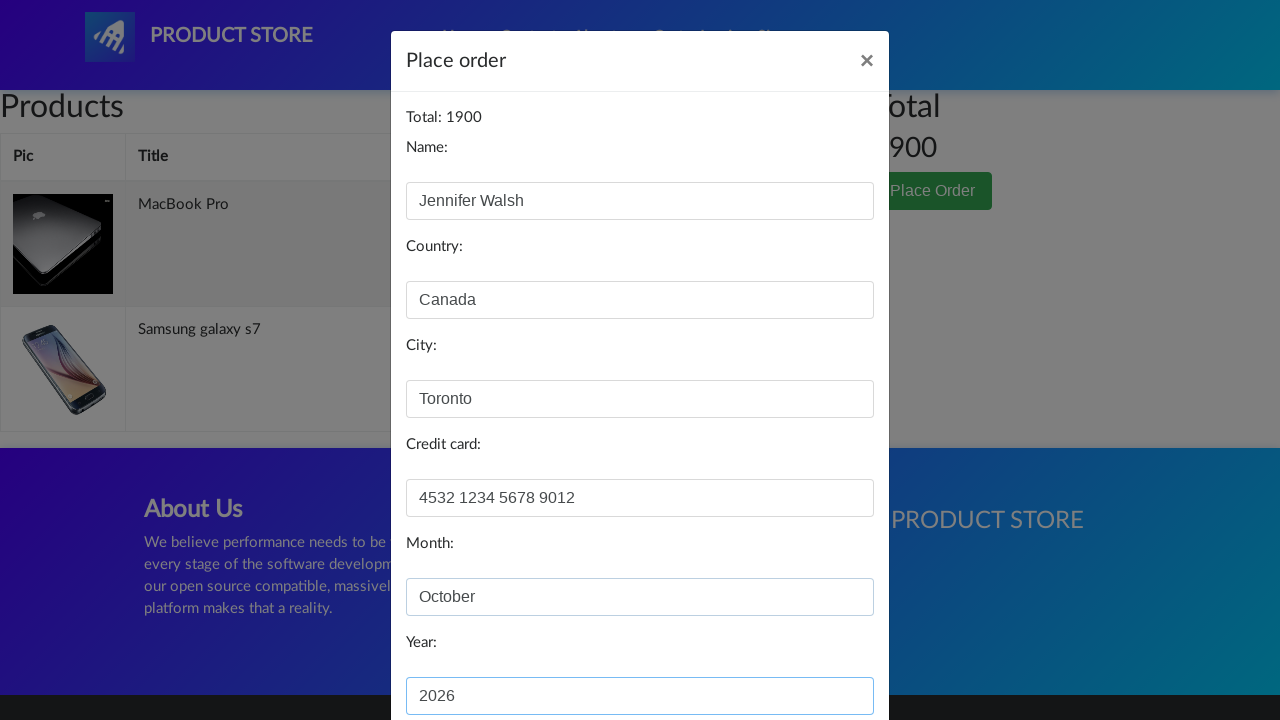

Clicked Purchase button to complete order at (823, 655) on button:has-text('Purchase')
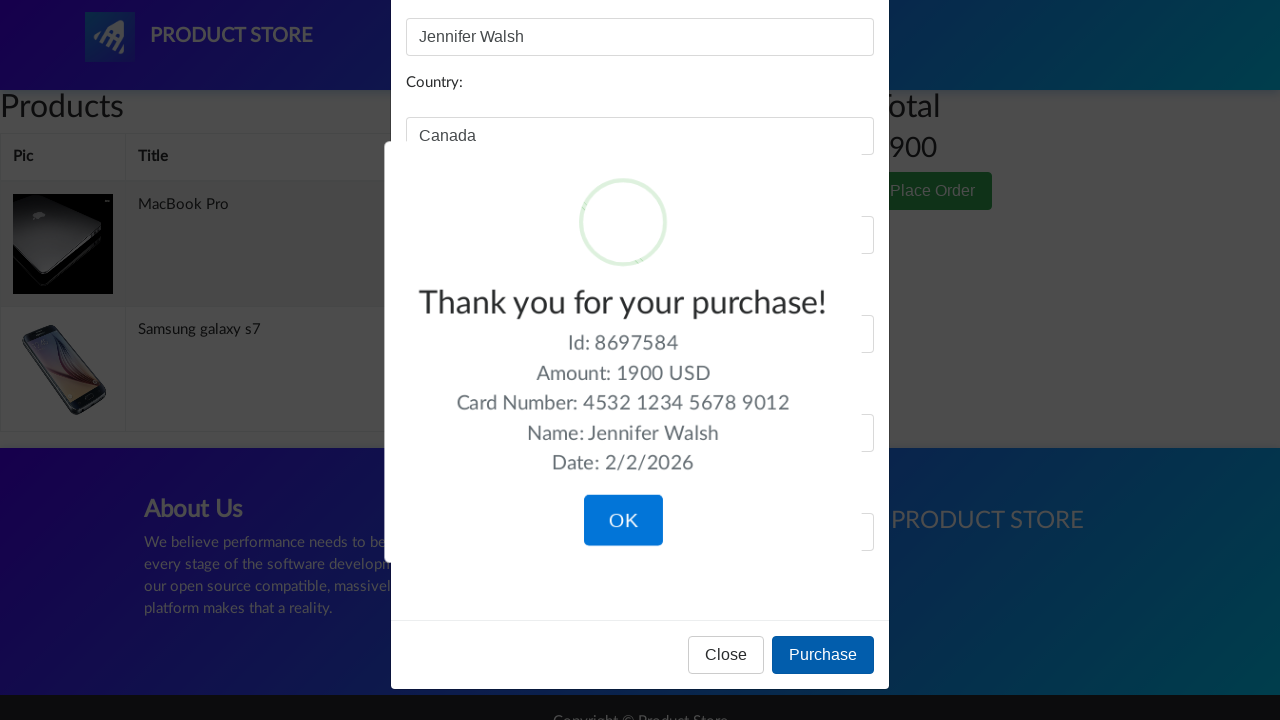

Purchase confirmation dialog appeared
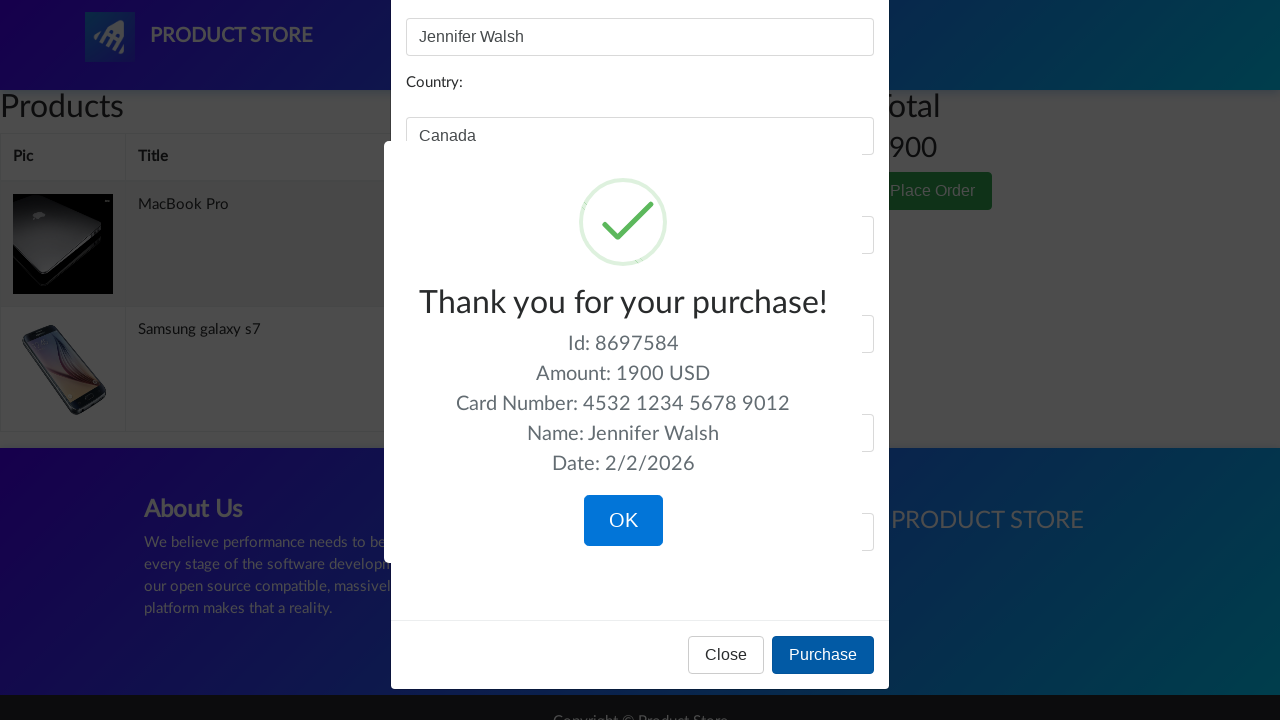

Clicked OK to confirm purchase completion at (623, 521) on button:has-text('OK')
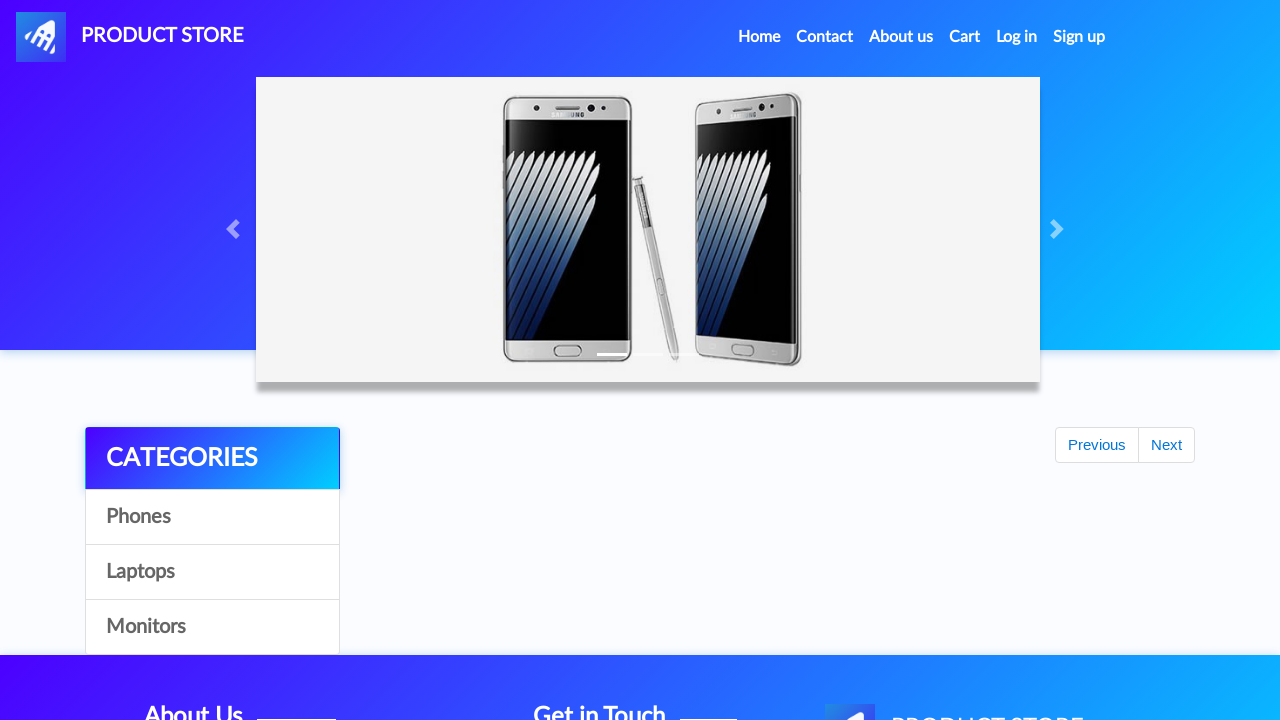

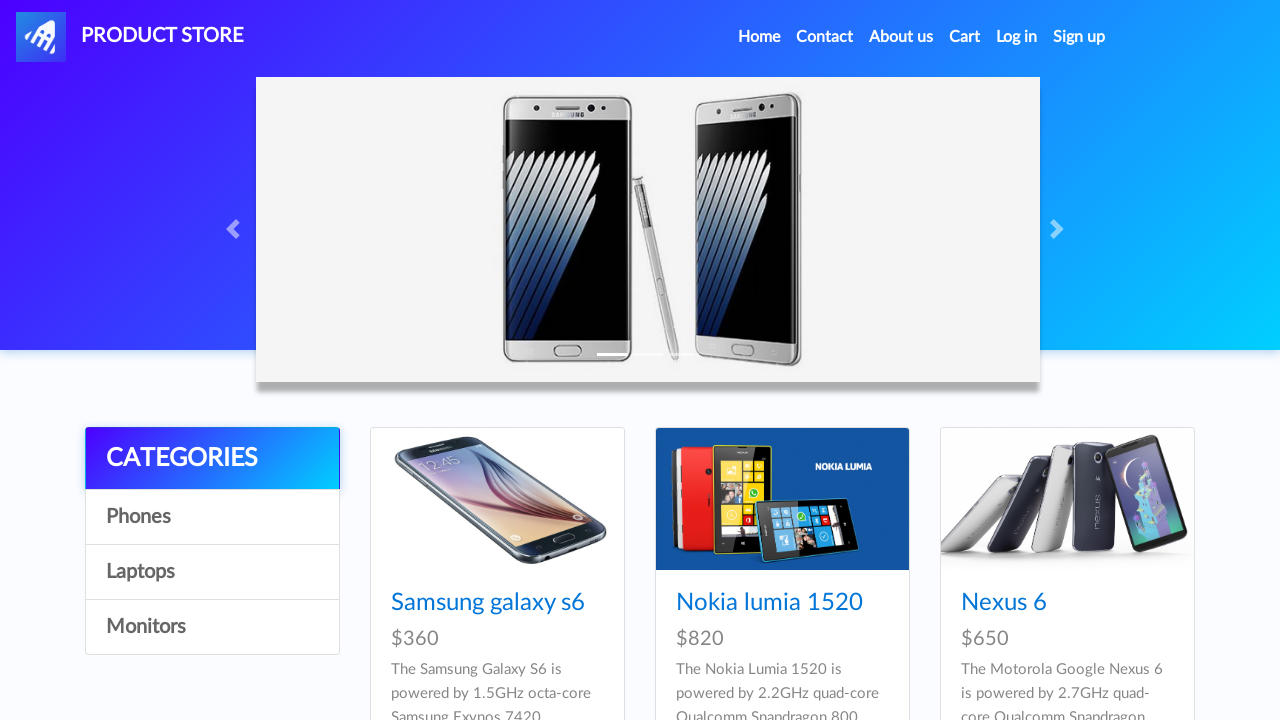